Tests console log capture by clicking a button that triggers console.log and verifying the logged message

Starting URL: https://www.selenium.dev/selenium/web/bidi/logEntryAdded.html

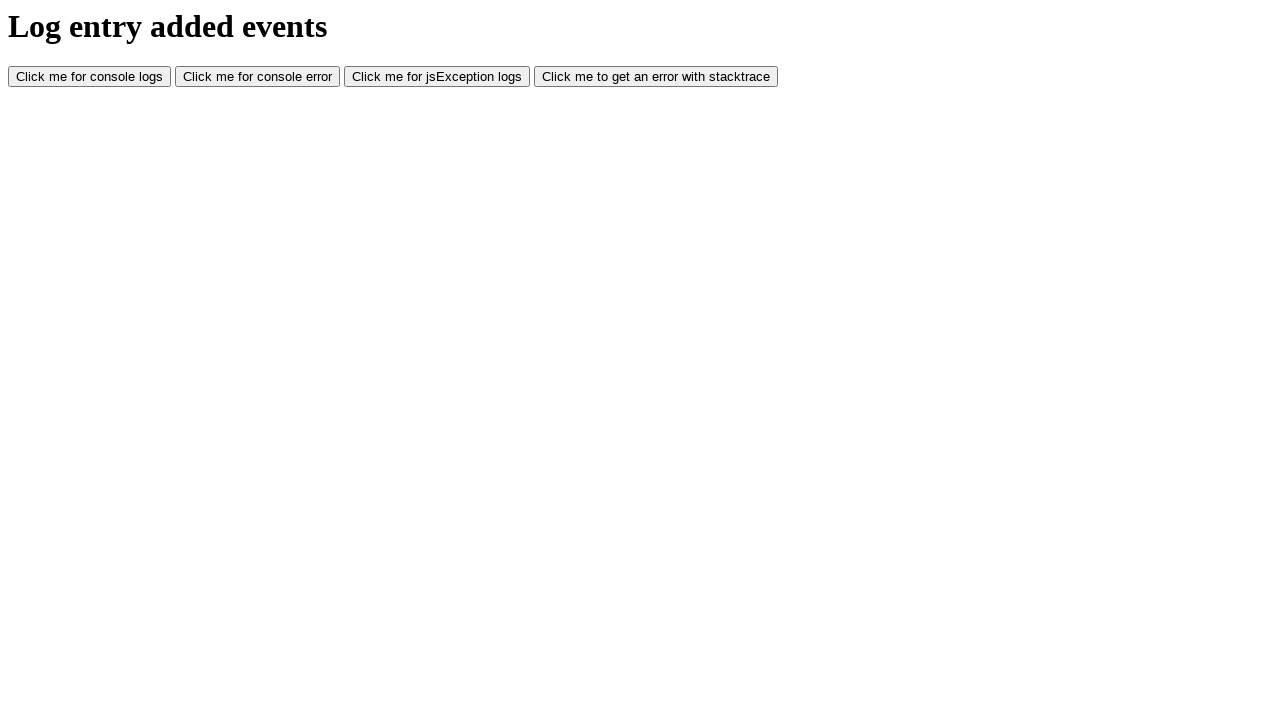

Set up console log listener to capture console messages
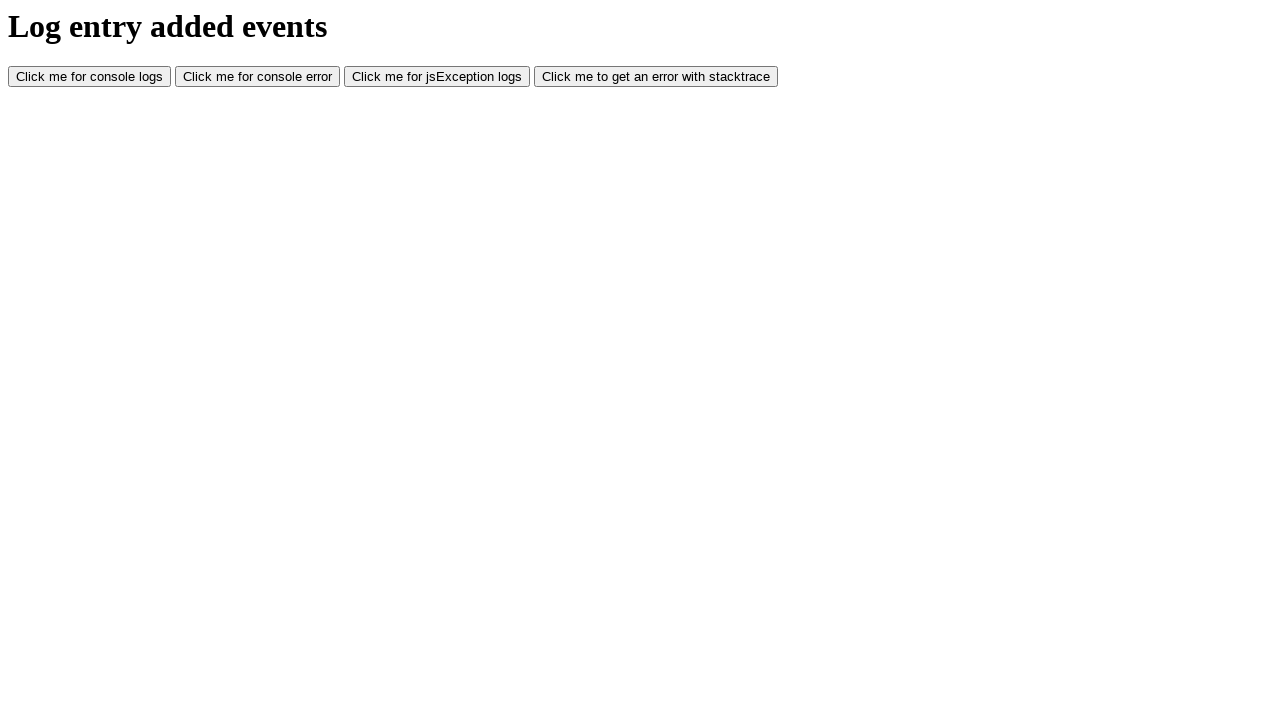

Clicked button to trigger console.log at (90, 77) on #consoleLog
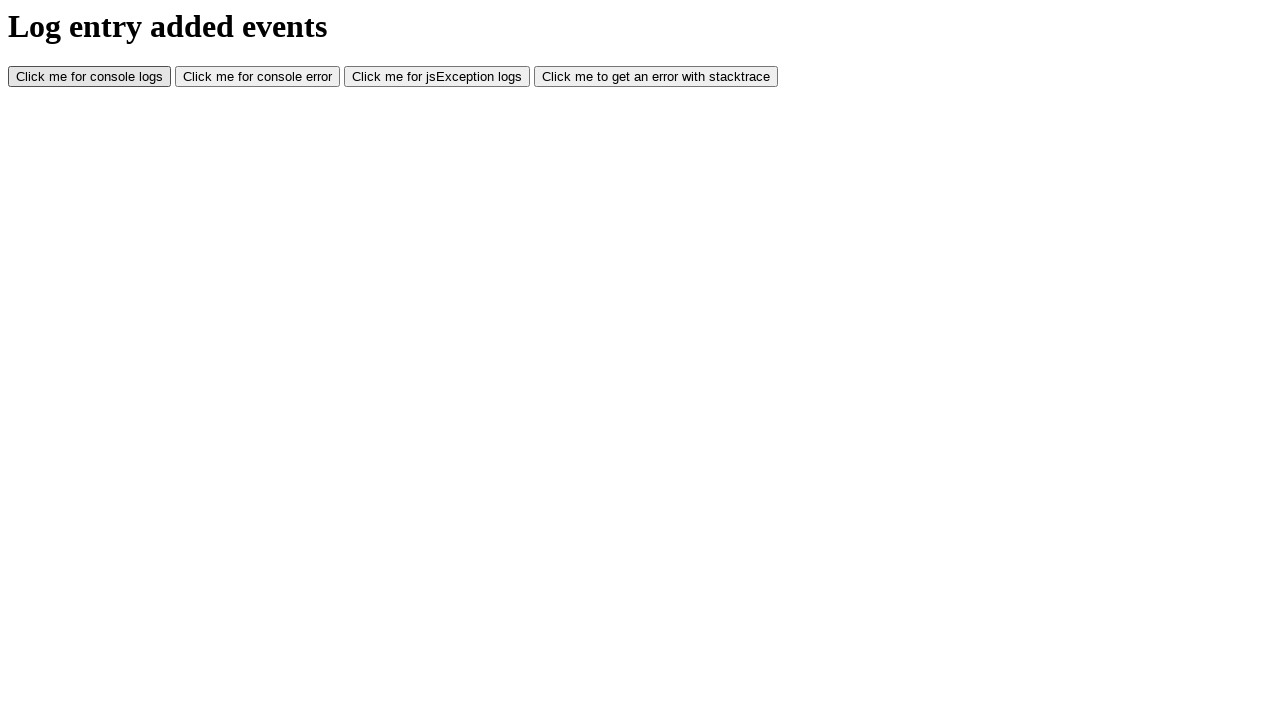

Waited 500ms for console log to be captured
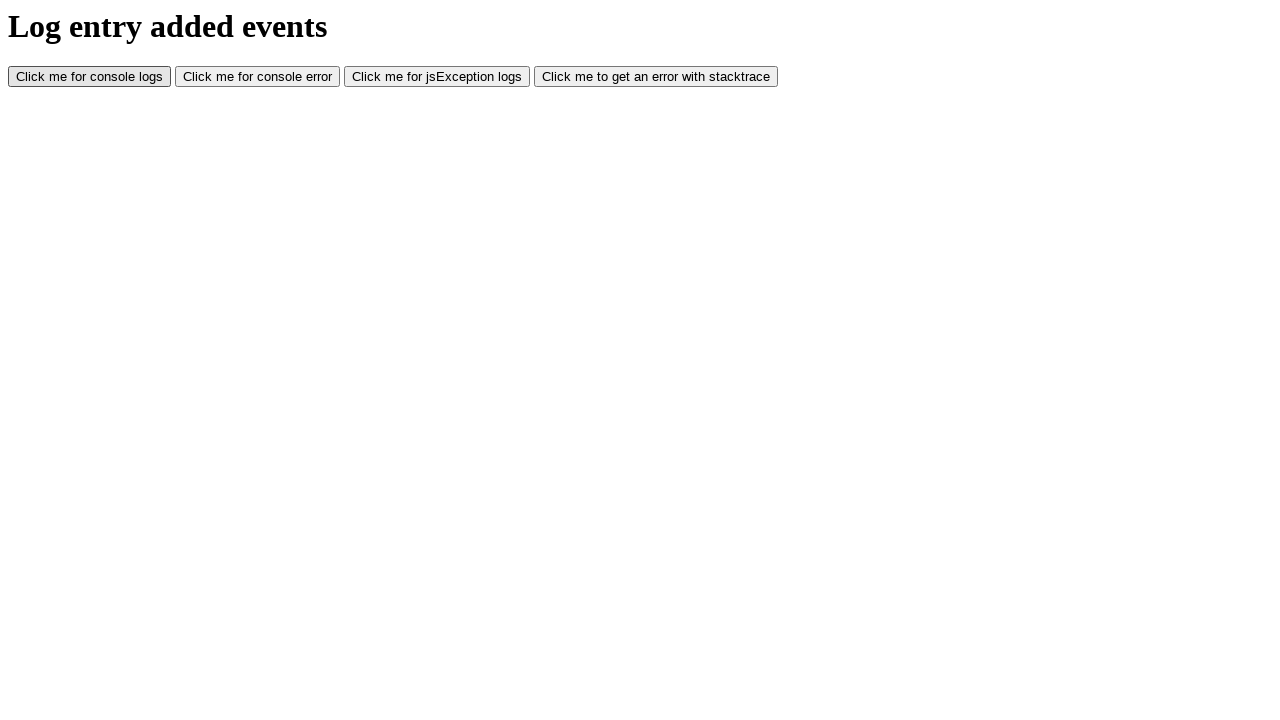

Verified that console logs were captured
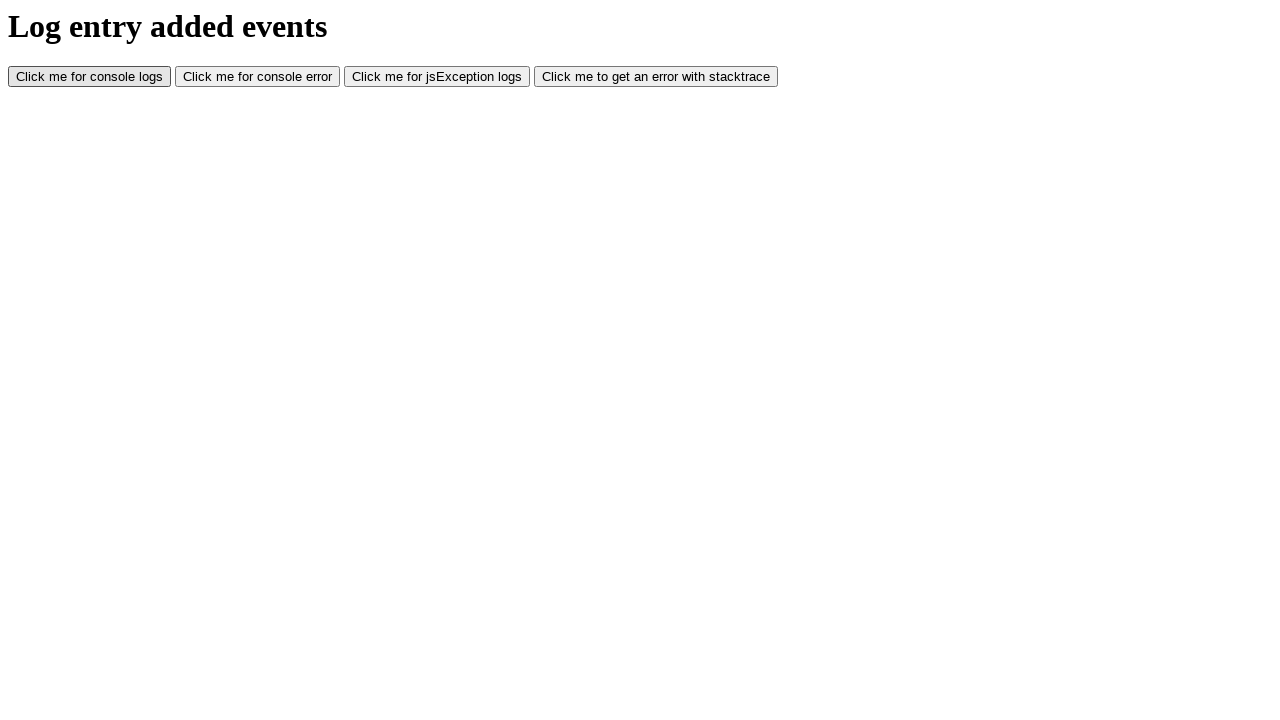

Verified that 'Hello, world!' message was logged to console
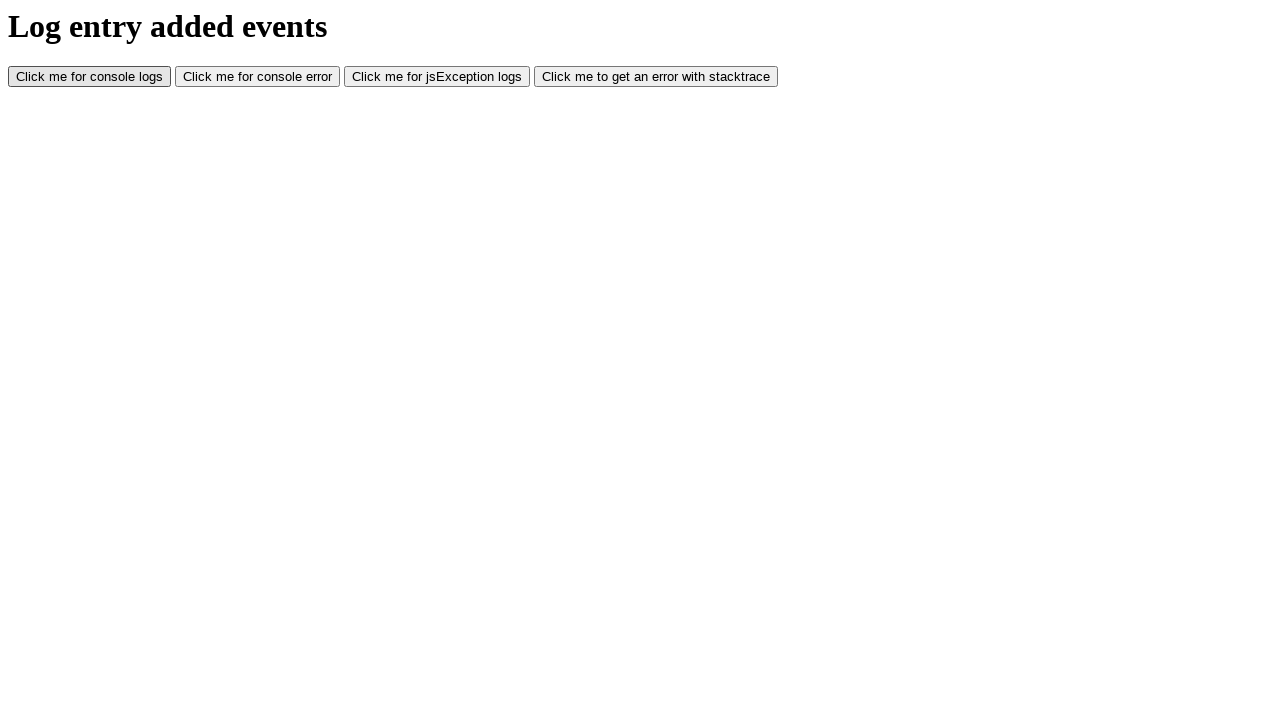

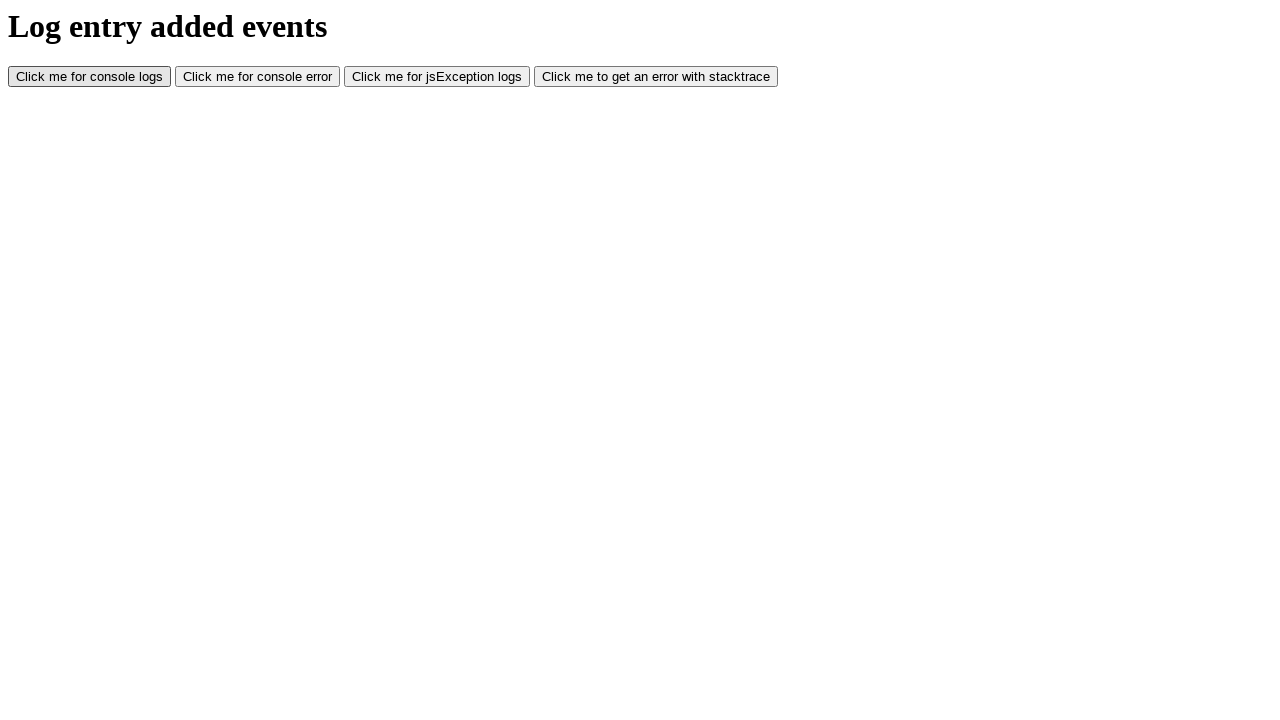